Waits for a paragraph element's style attribute to contain a specific color value

Starting URL: https://kristinek.github.io/site/examples/sync

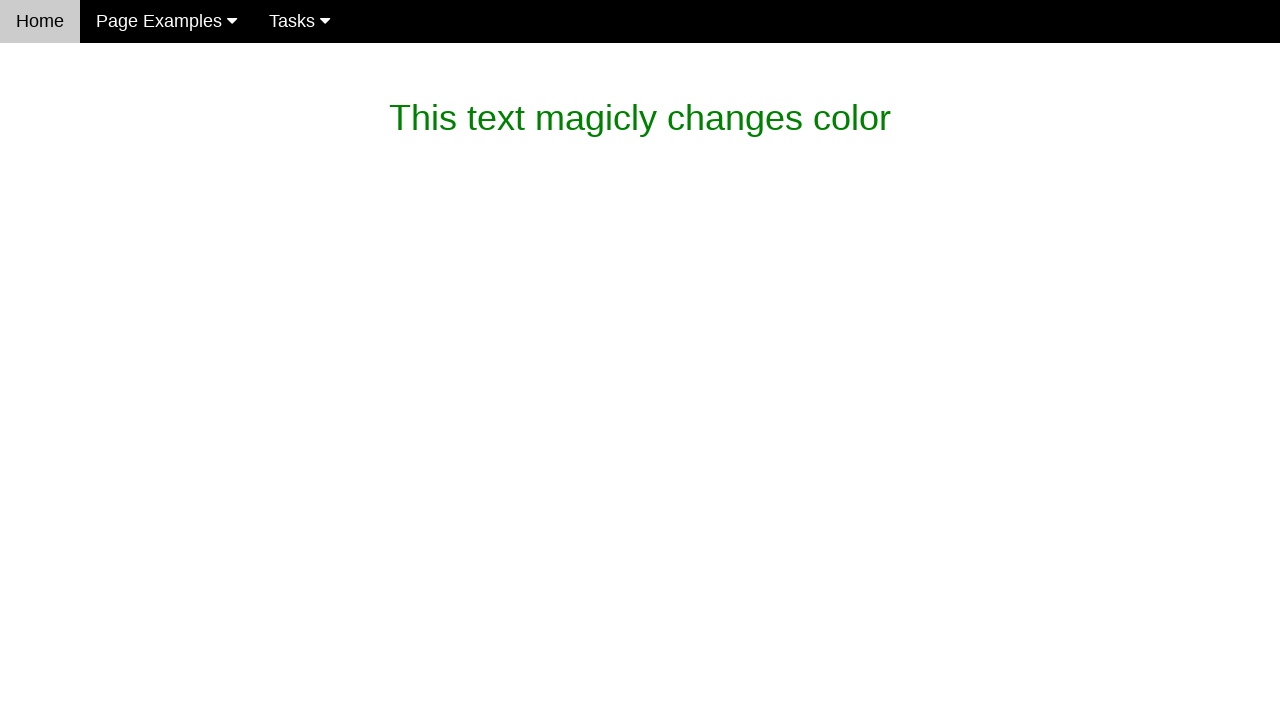

Waited for paragraph element's style color attribute to become rgb(119, 119, 119)
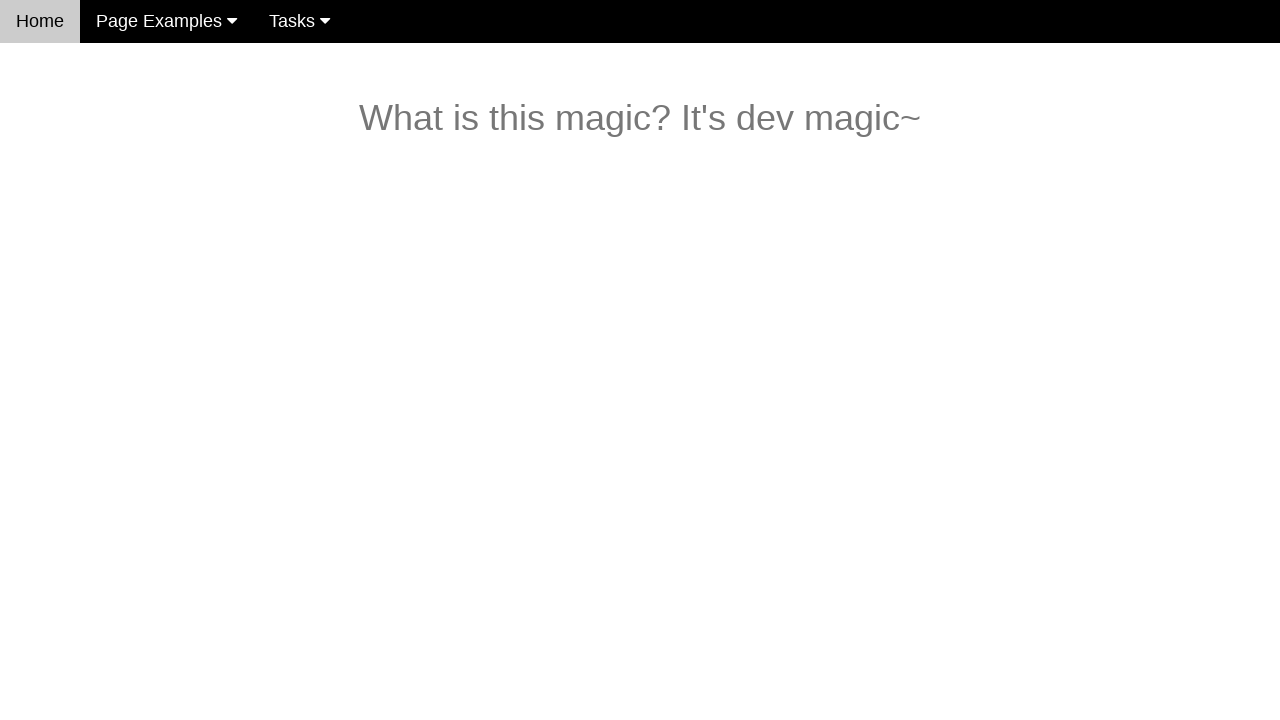

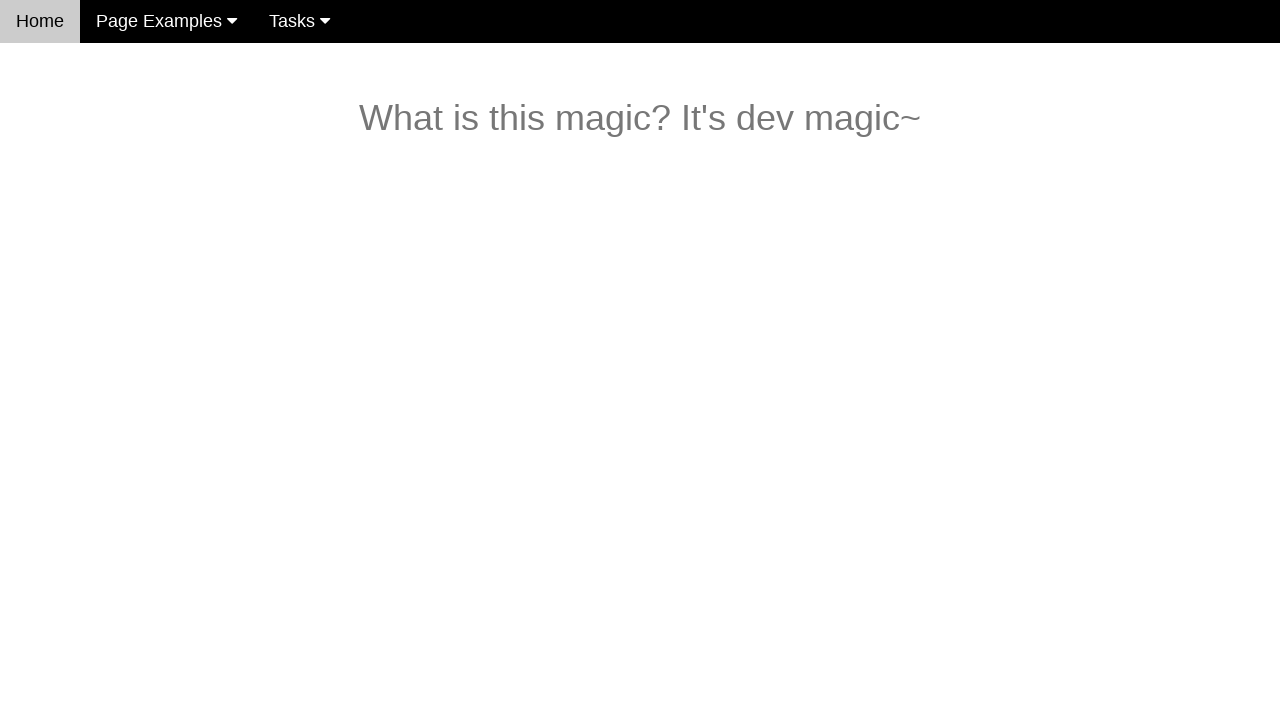